Navigates to BlueStone jewelry website and hovers over the "Watch Jewellery" menu item to trigger dropdown display

Starting URL: https://www.bluestone.com/?utm_campaign=&utm_medium=cpc&utm_source=google&gclid=EAIaIQobChMIsauSgvSb_AIVAyQrCh3jlAPHEAAYASAAEgKhdvD_BwE

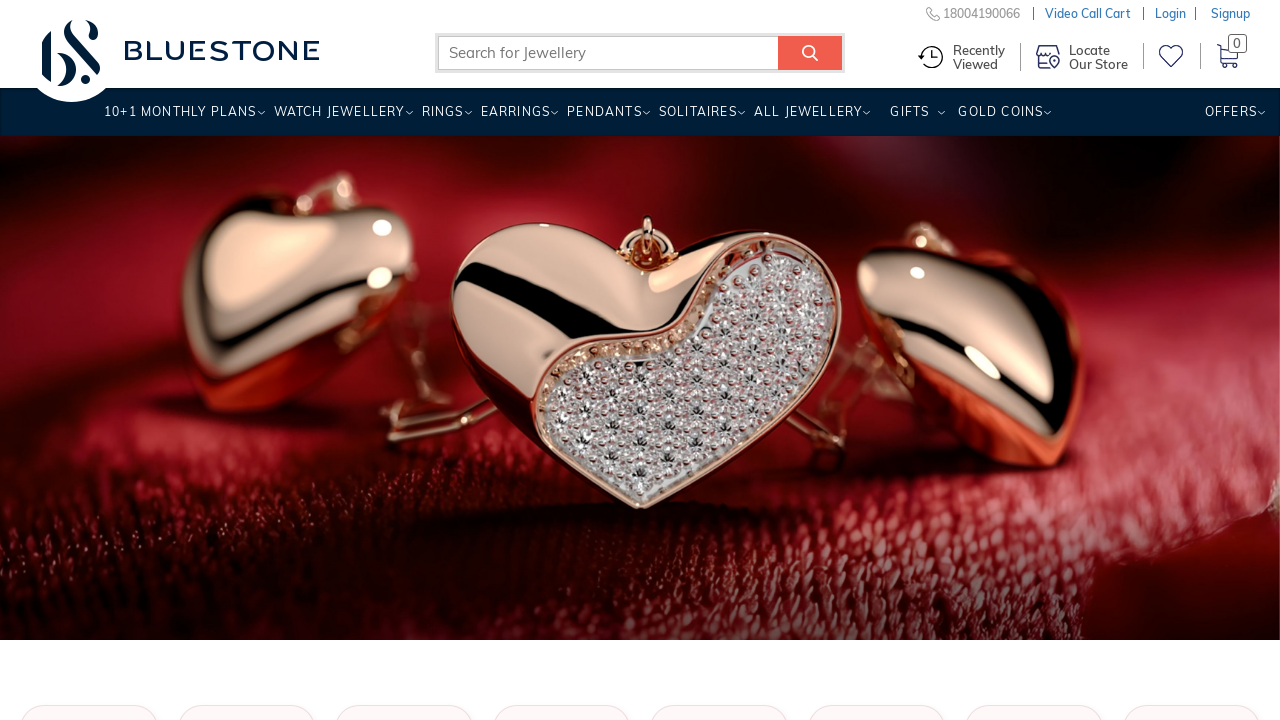

Navigated to BlueStone jewelry website
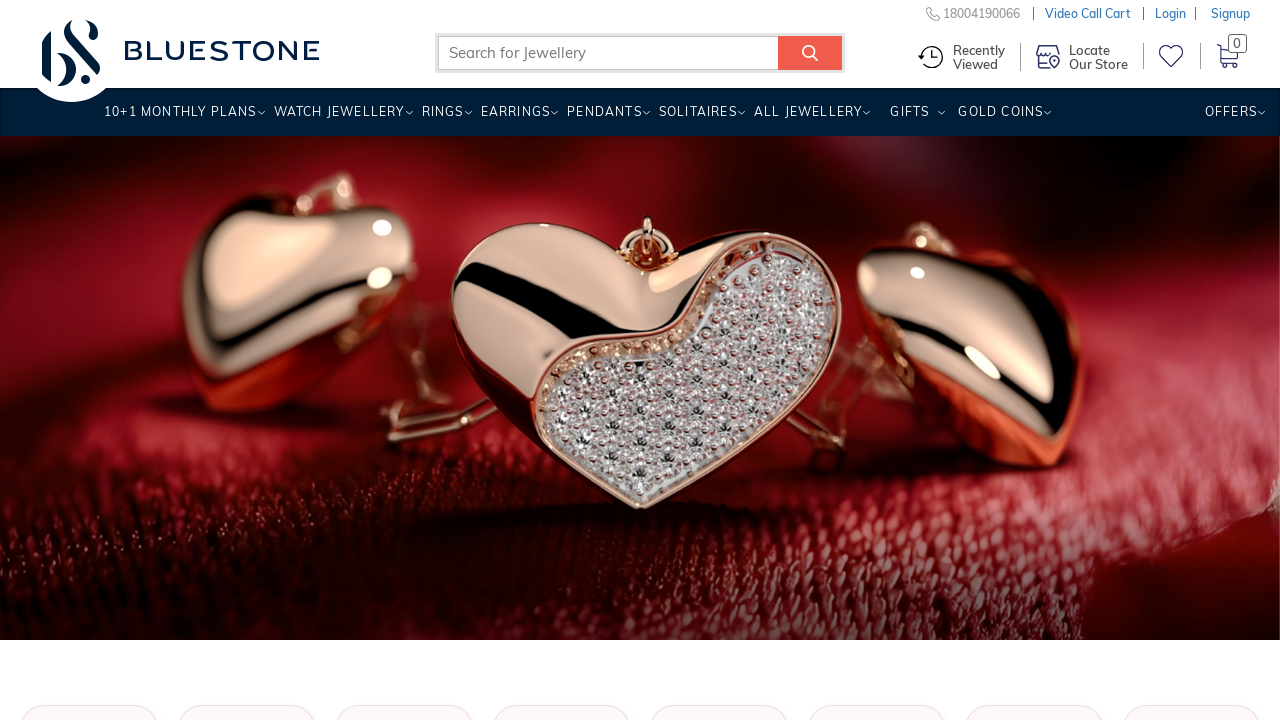

Hovered over Watch Jewellery menu item to trigger dropdown display at (339, 119) on xpath=//a[.='Watch Jewellery ']
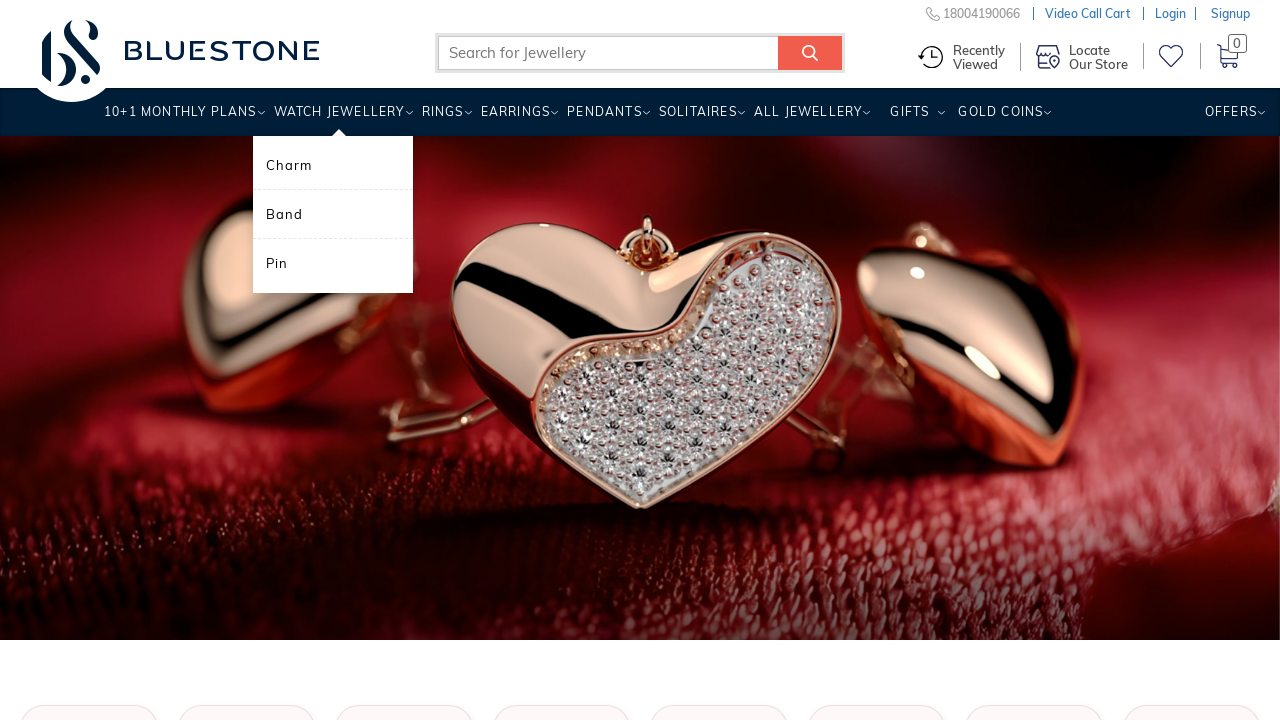

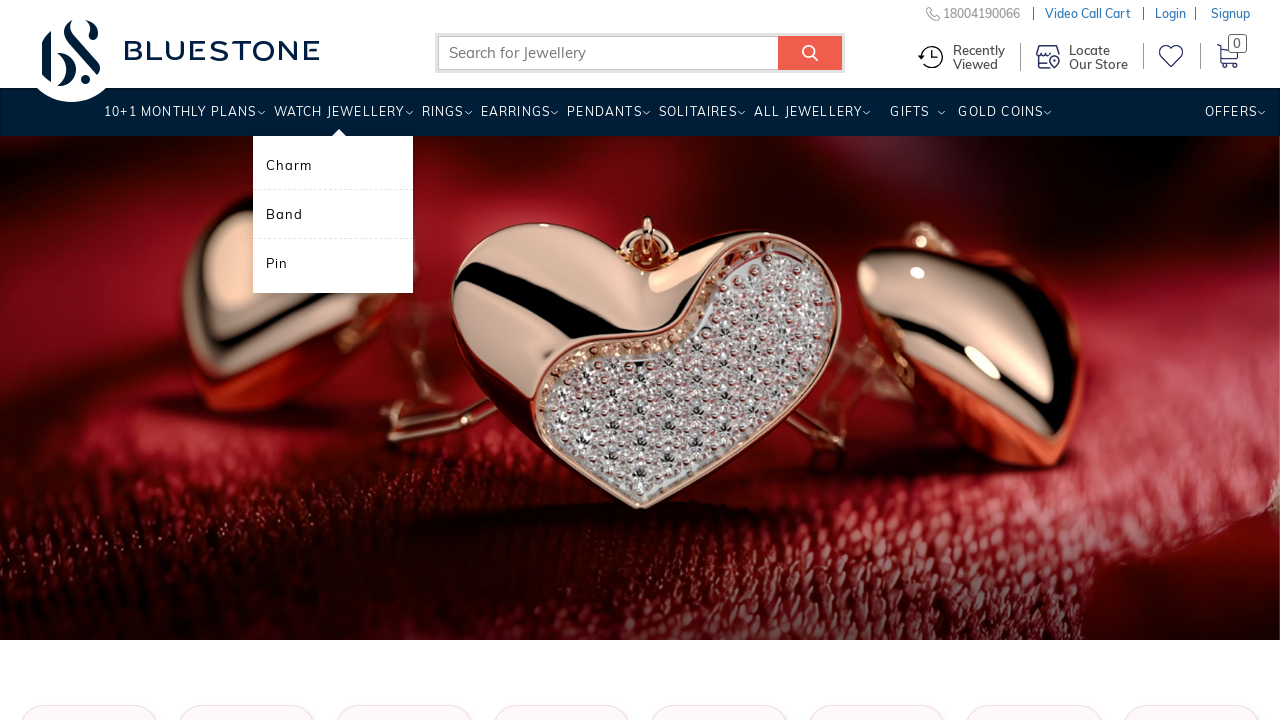